Opens DuckDuckGo homepage with Firefox arguments for SSL handling

Starting URL: https://duckduckgo.com

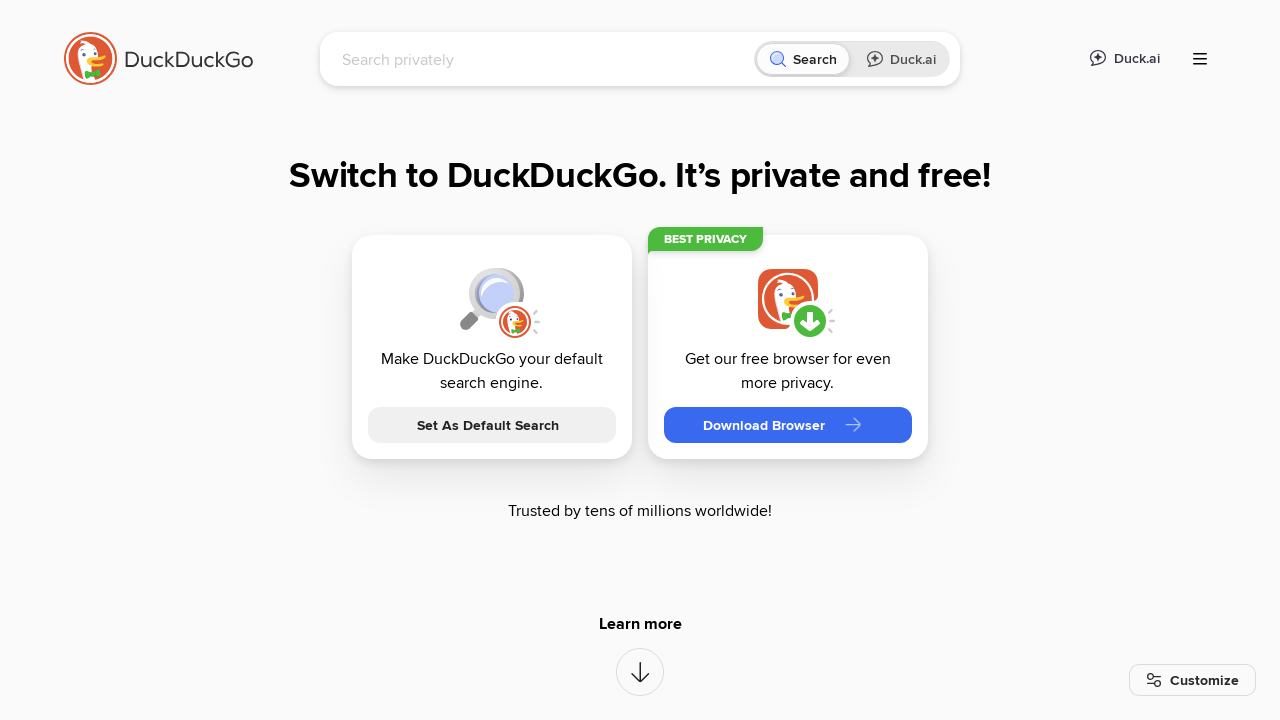

DuckDuckGo homepage loaded with domcontentloaded state
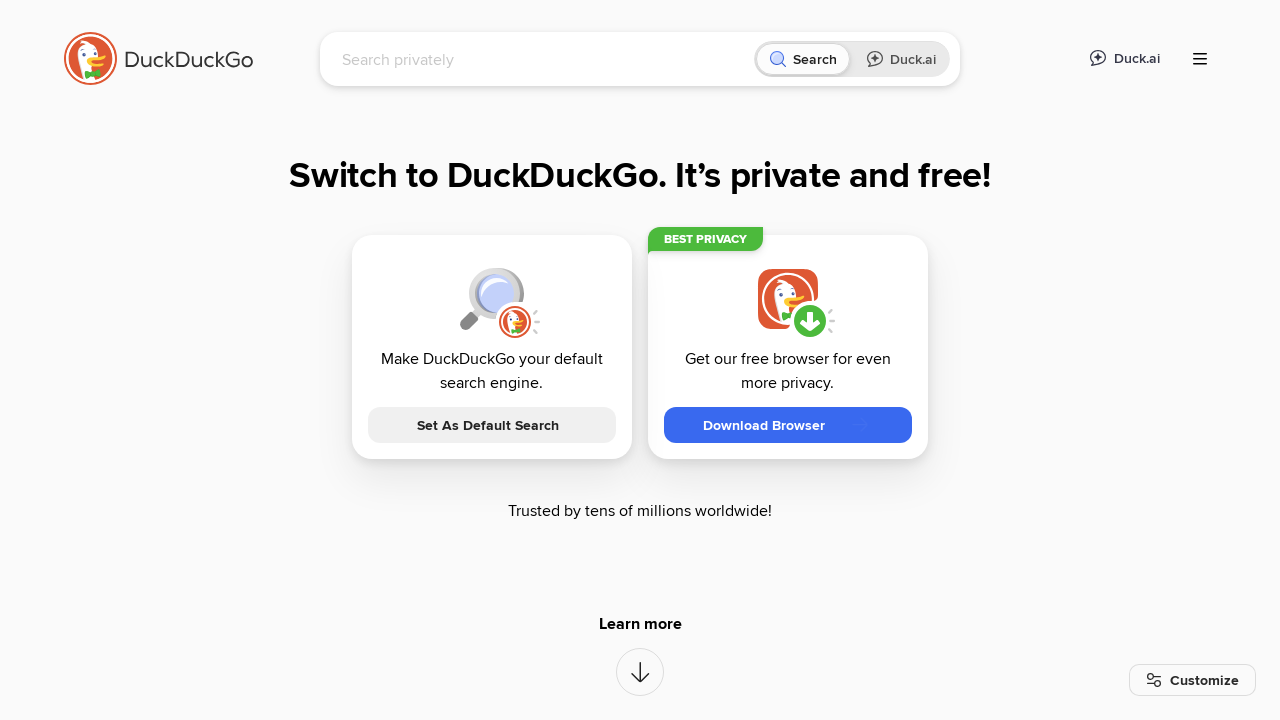

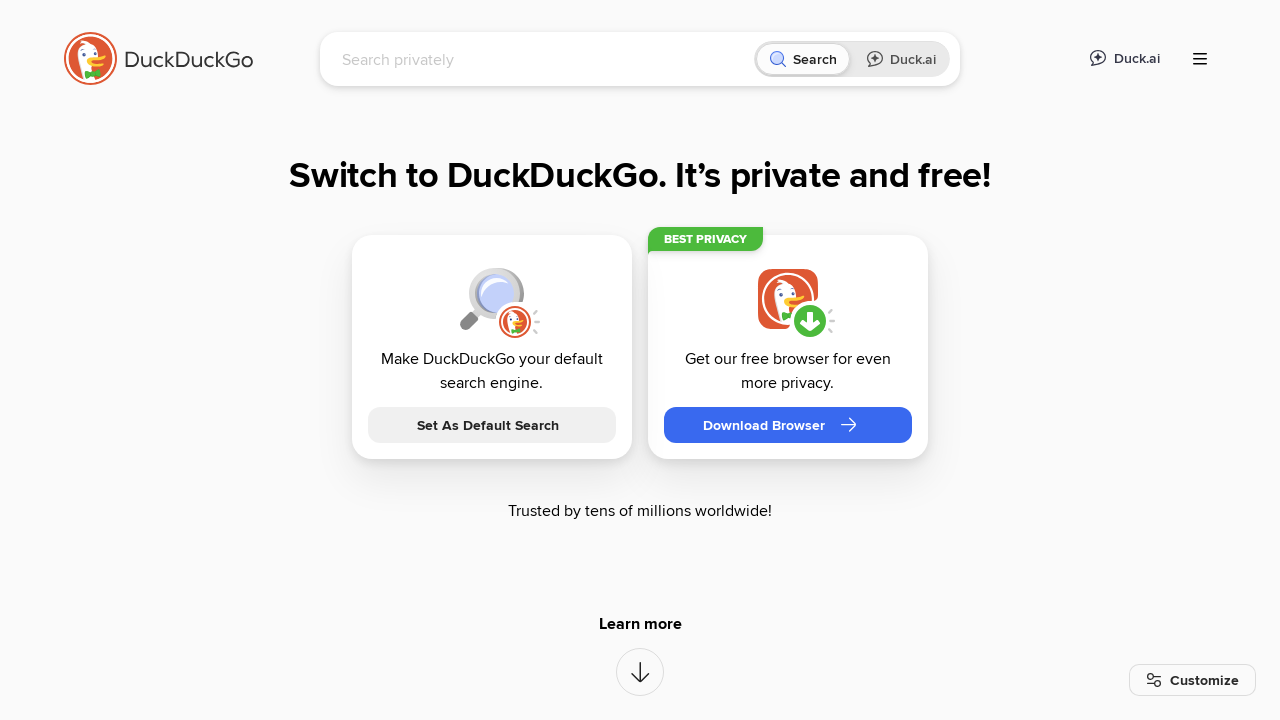